Tests navigation to the Python documentation page by hovering over the Node.js menu and clicking the Python link.

Starting URL: https://playwright.dev/

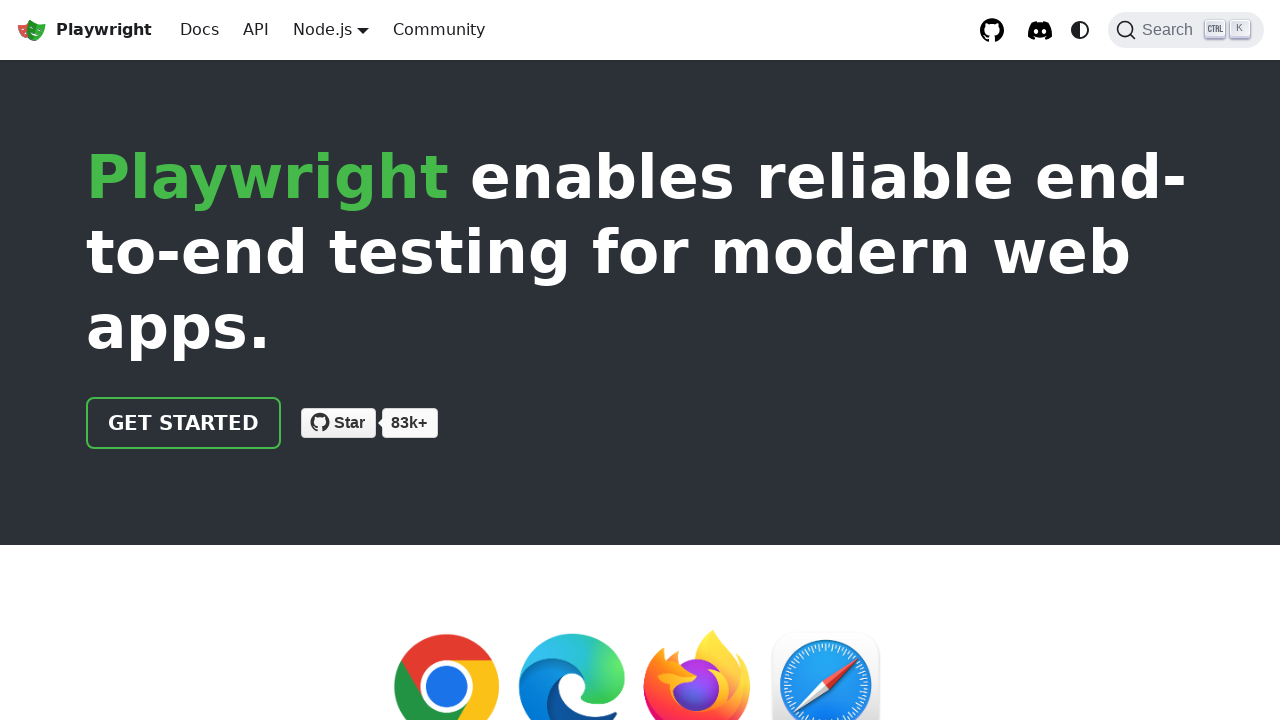

Hovered over Node.js menu button to reveal dropdown at (322, 29) on internal:role=button[name="Node.js"i]
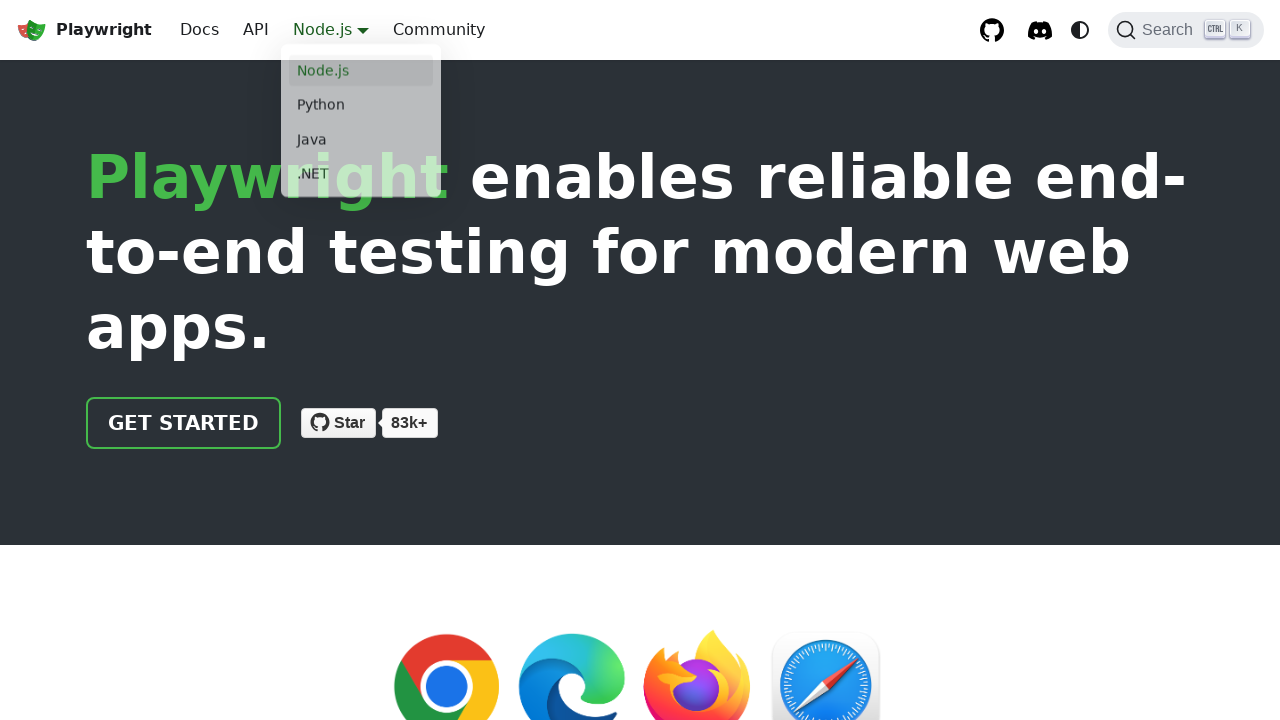

Clicked Python link in dropdown menu at (361, 108) on internal:label="Main"s >> internal:role=link[name="Python"i]
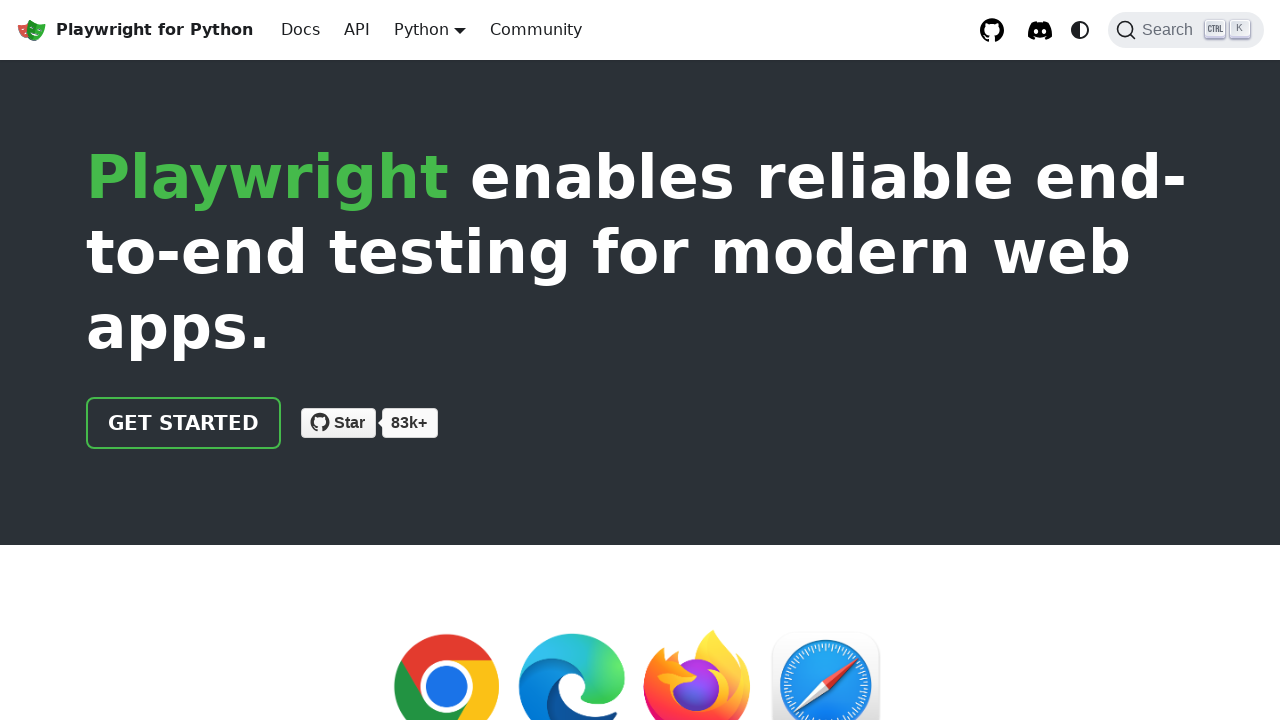

Python documentation page loaded successfully
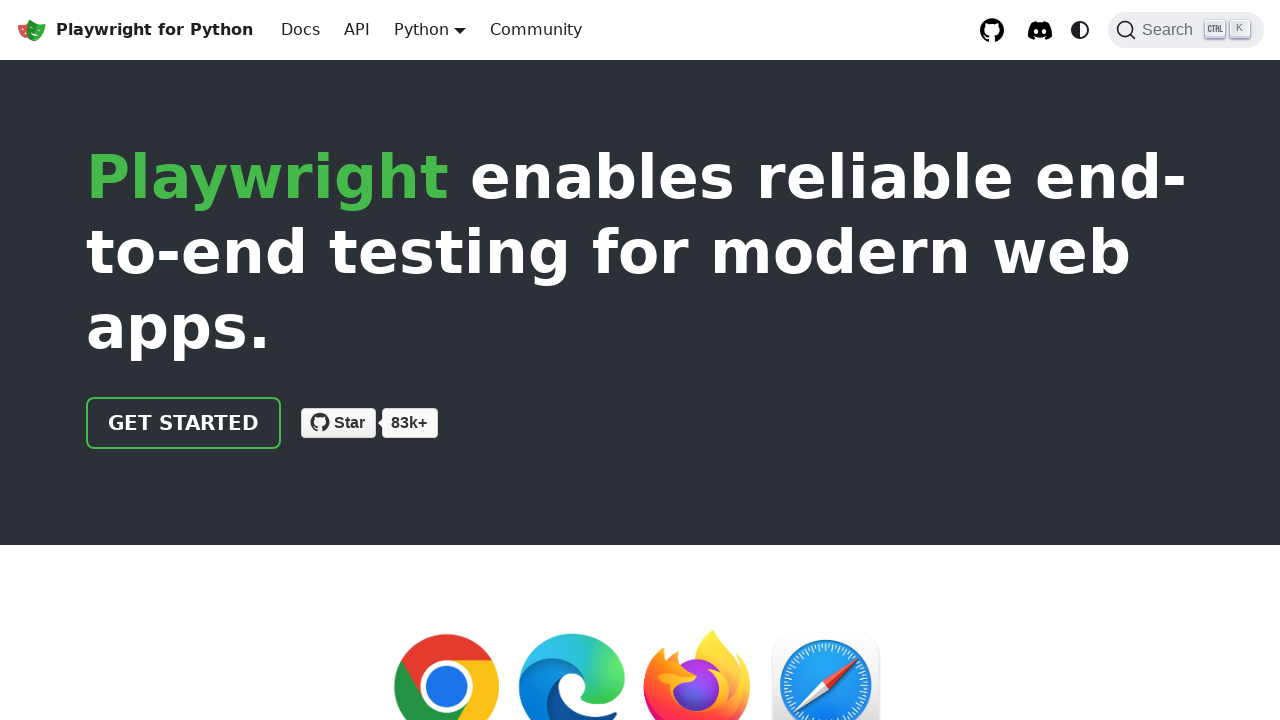

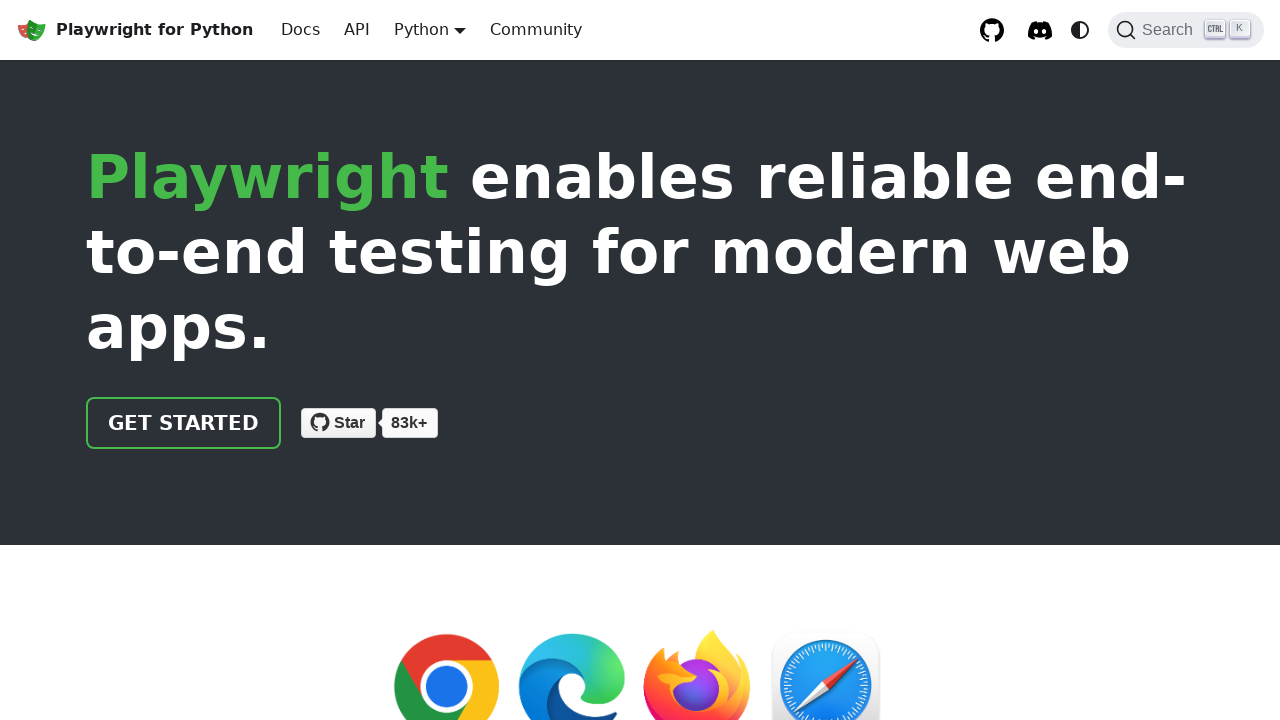